Tests interaction with an iframe on W3Schools by clicking a button inside the iframe and capturing screenshots

Starting URL: https://www.w3schools.com/jsref/tryit.asp?filename=tryjsref_submit_get

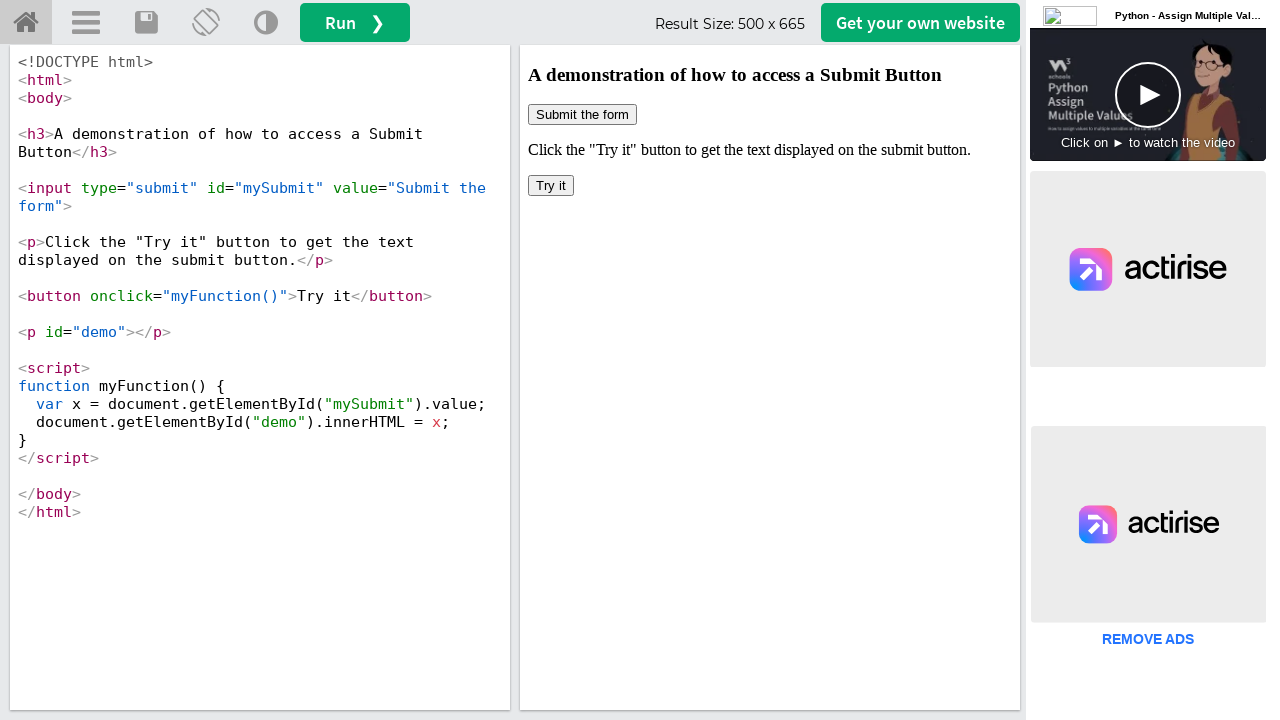

Located the iframeResult iframe
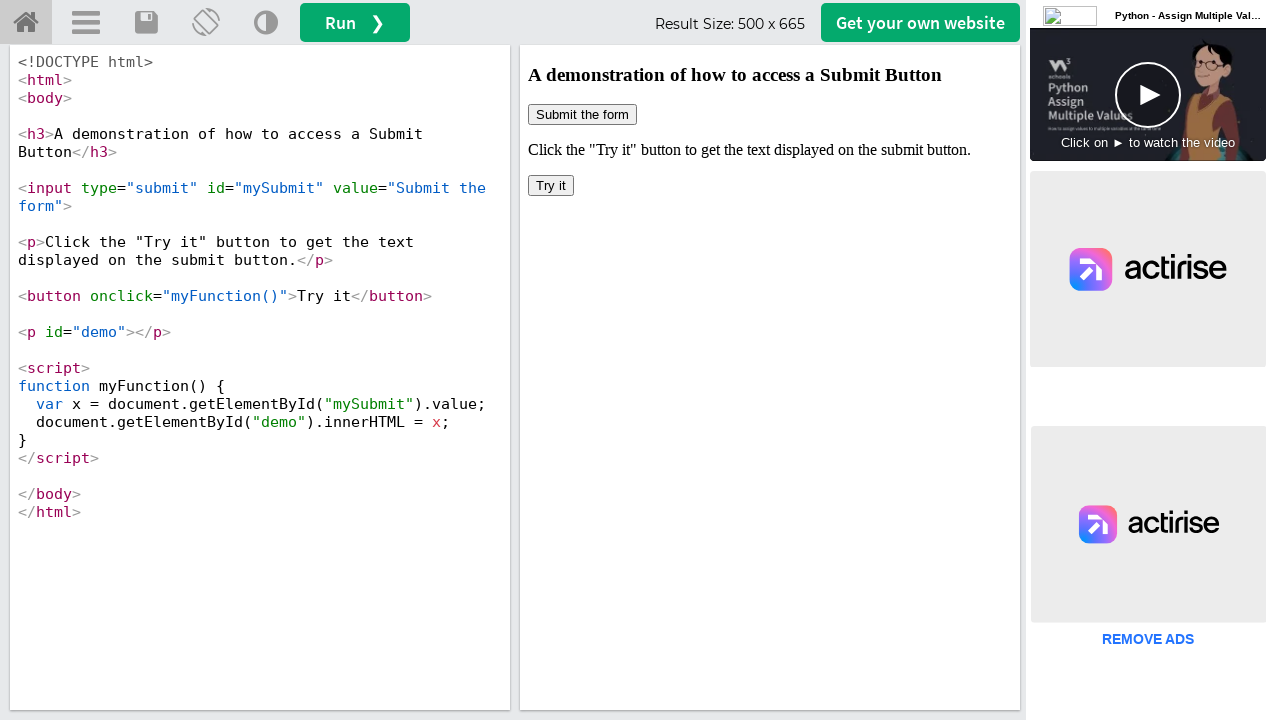

Clicked the button inside the iframe at (551, 186) on [name='iframeResult'] >> internal:control=enter-frame >> body > button
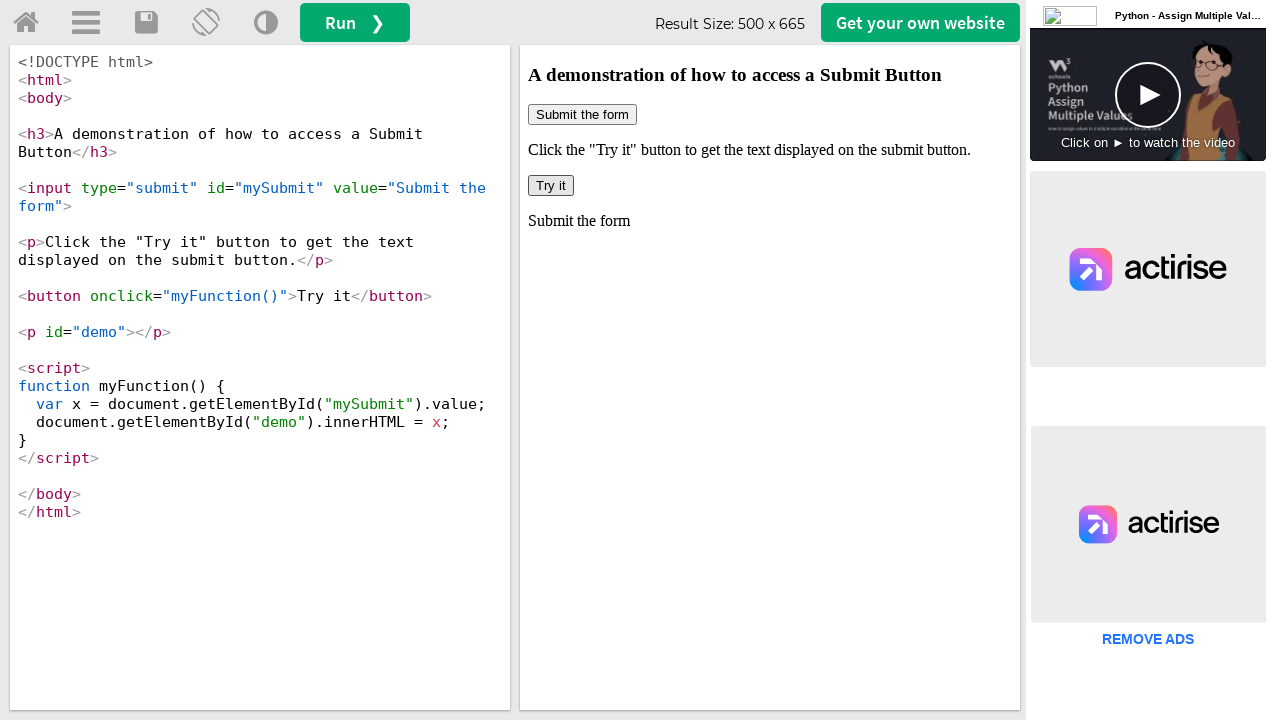

Result element appeared in the iframe
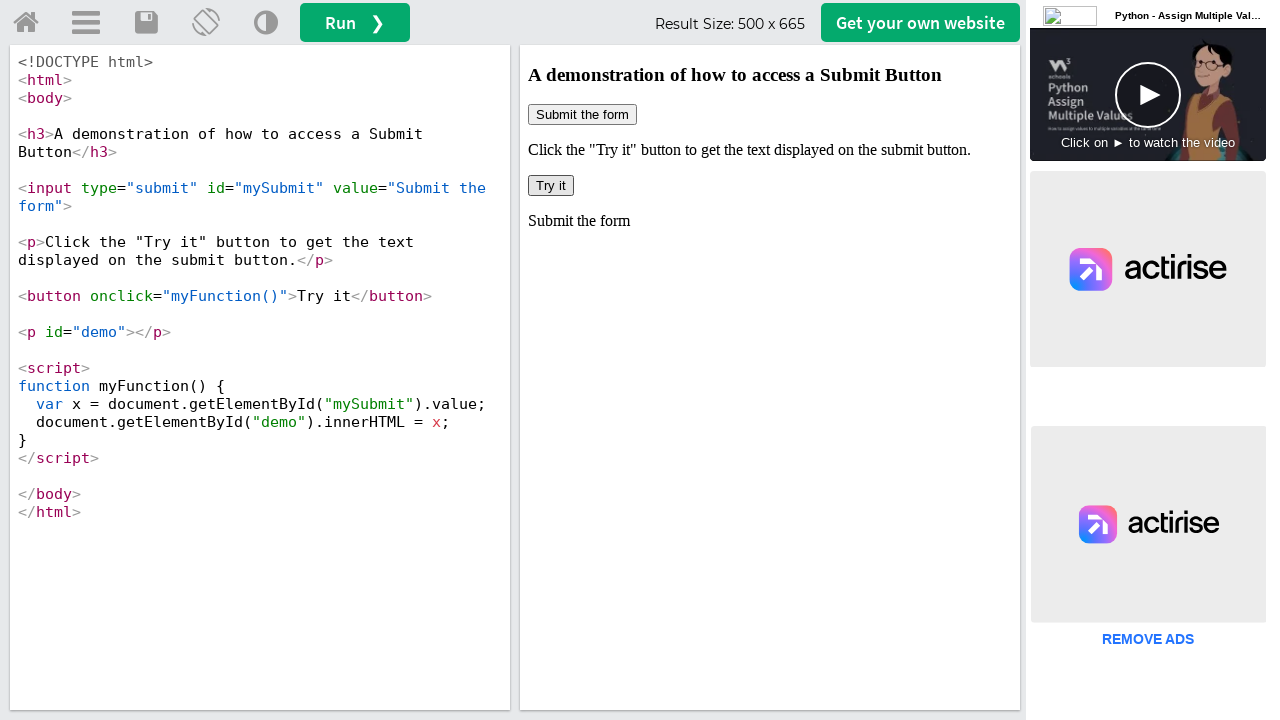

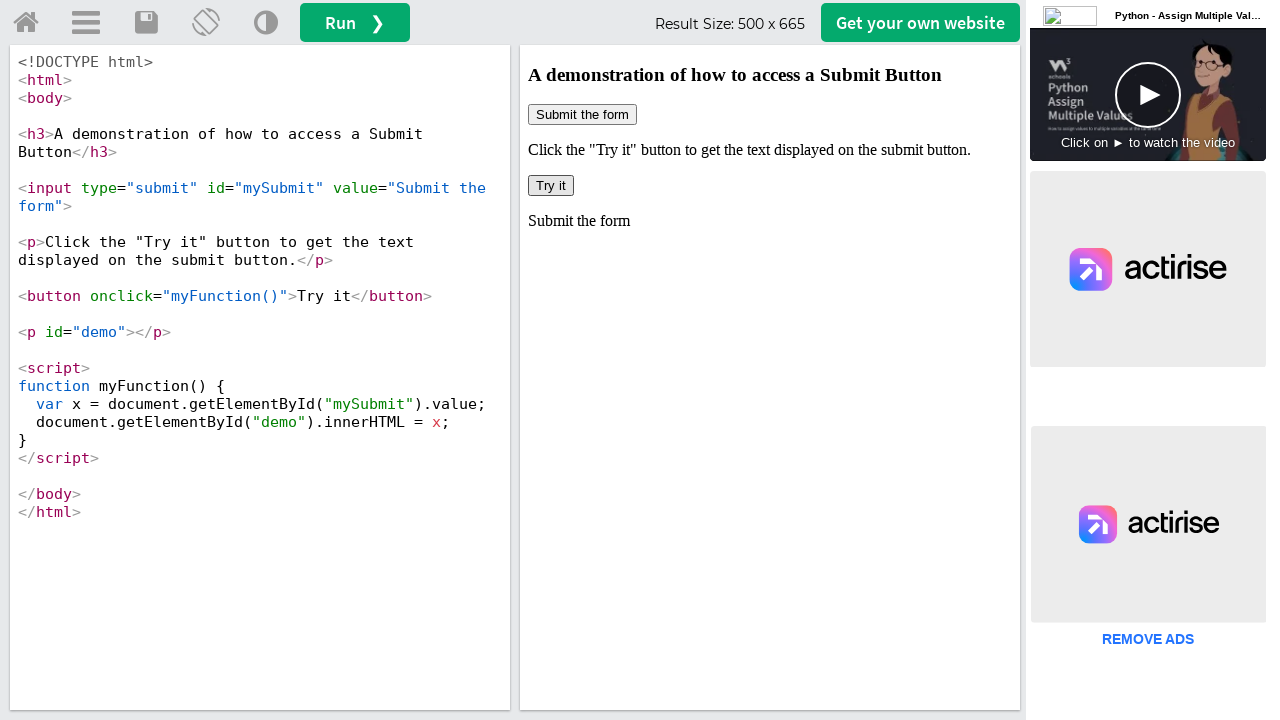